Tests keyboard input events on a training page by sending keys and performing keyboard shortcuts

Starting URL: https://training-support.net/selenium/input-events

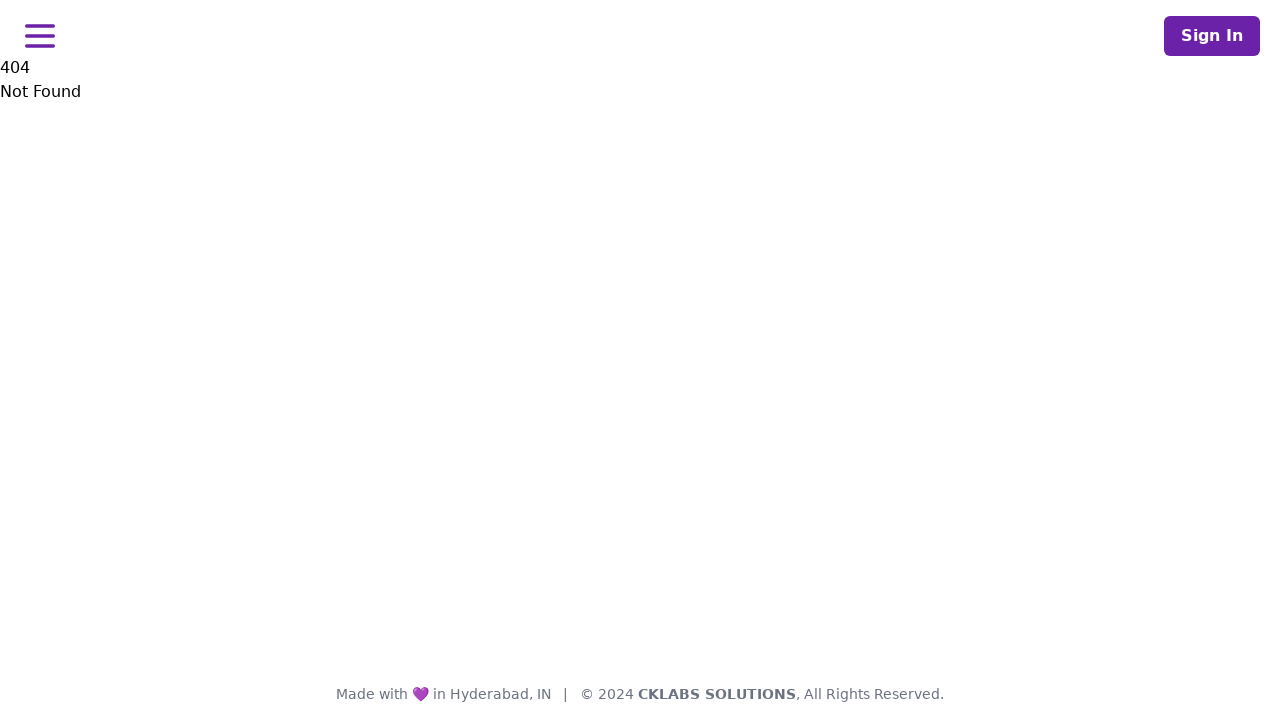

Typed 'A' character using keyboard
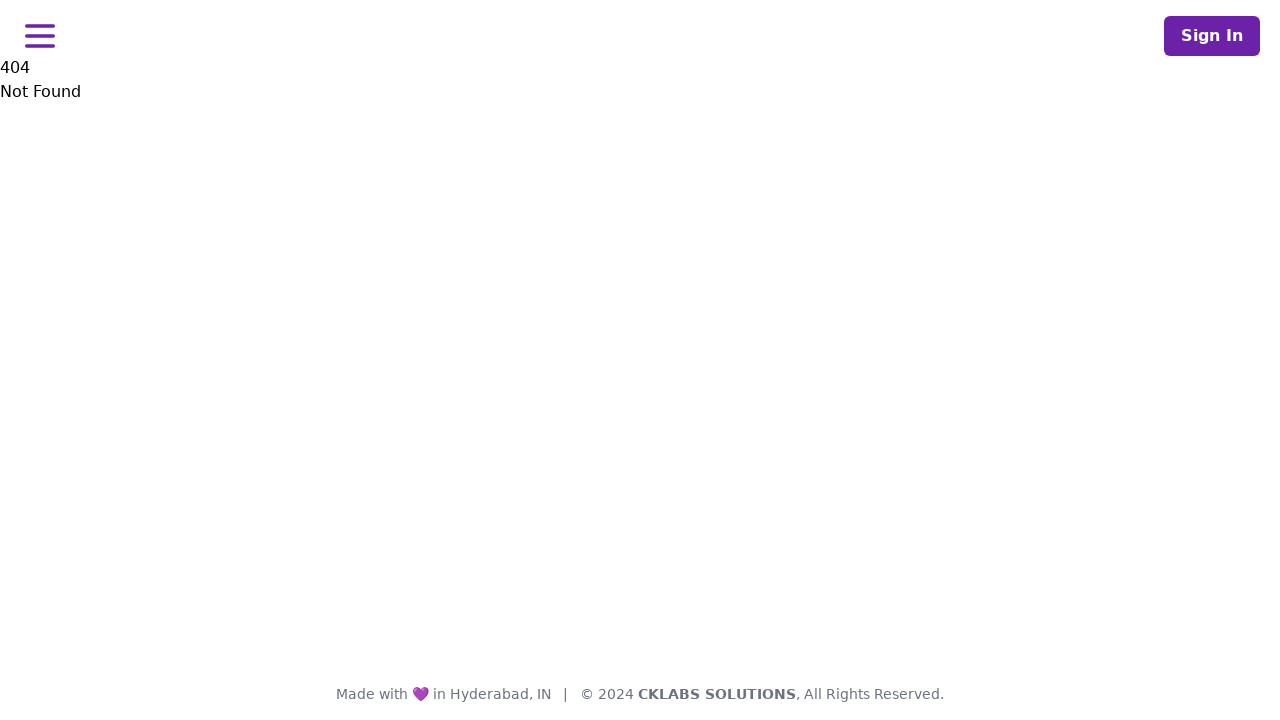

Pressed Control+A keyboard shortcut to select all
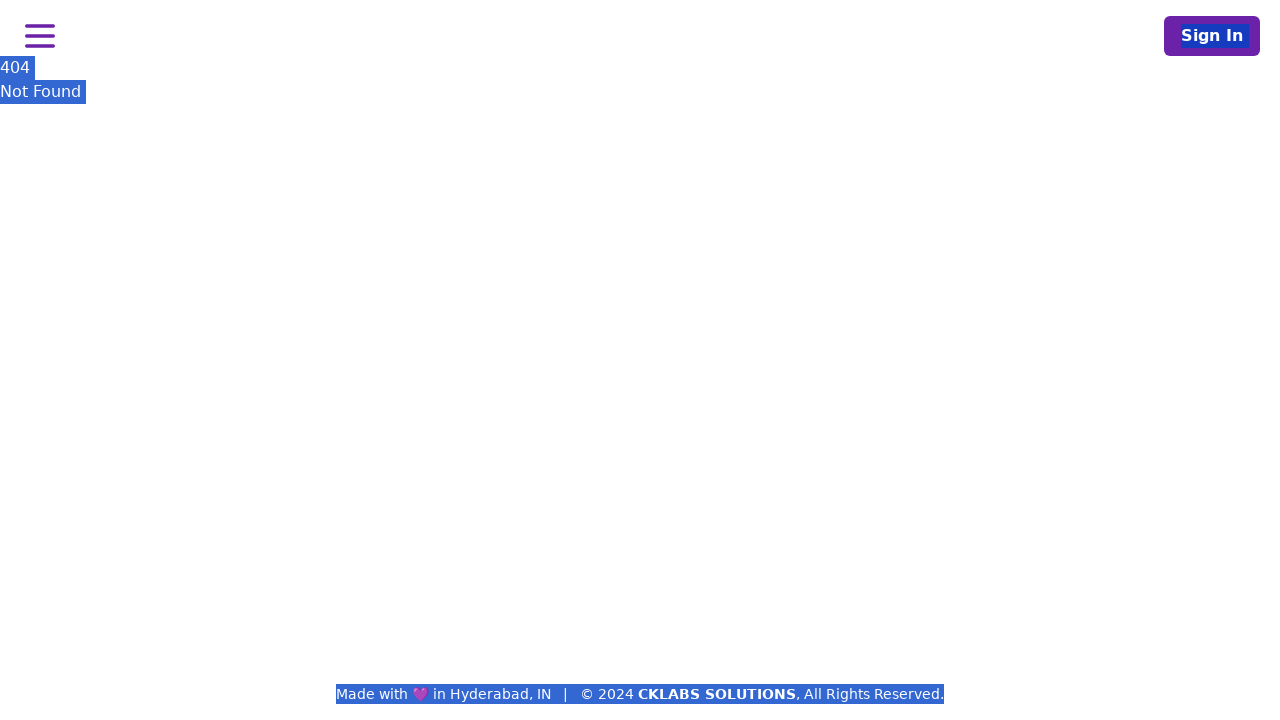

Typed 'ac' characters using keyboard
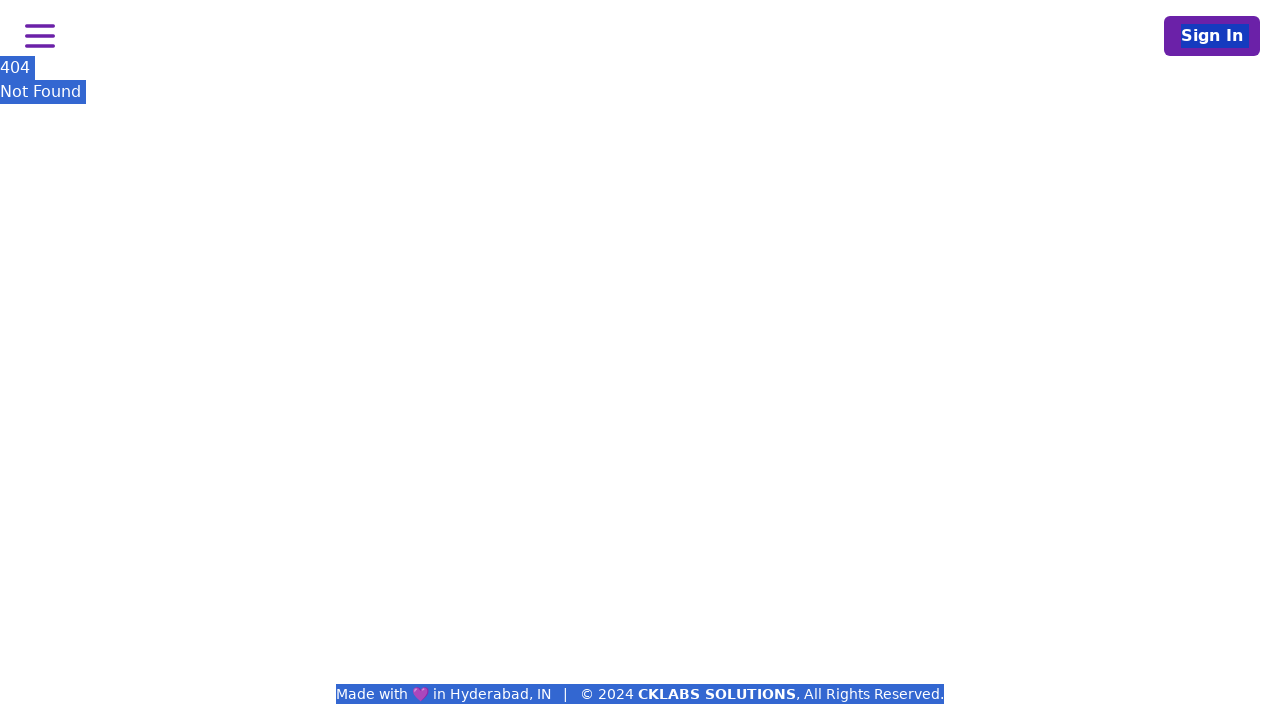

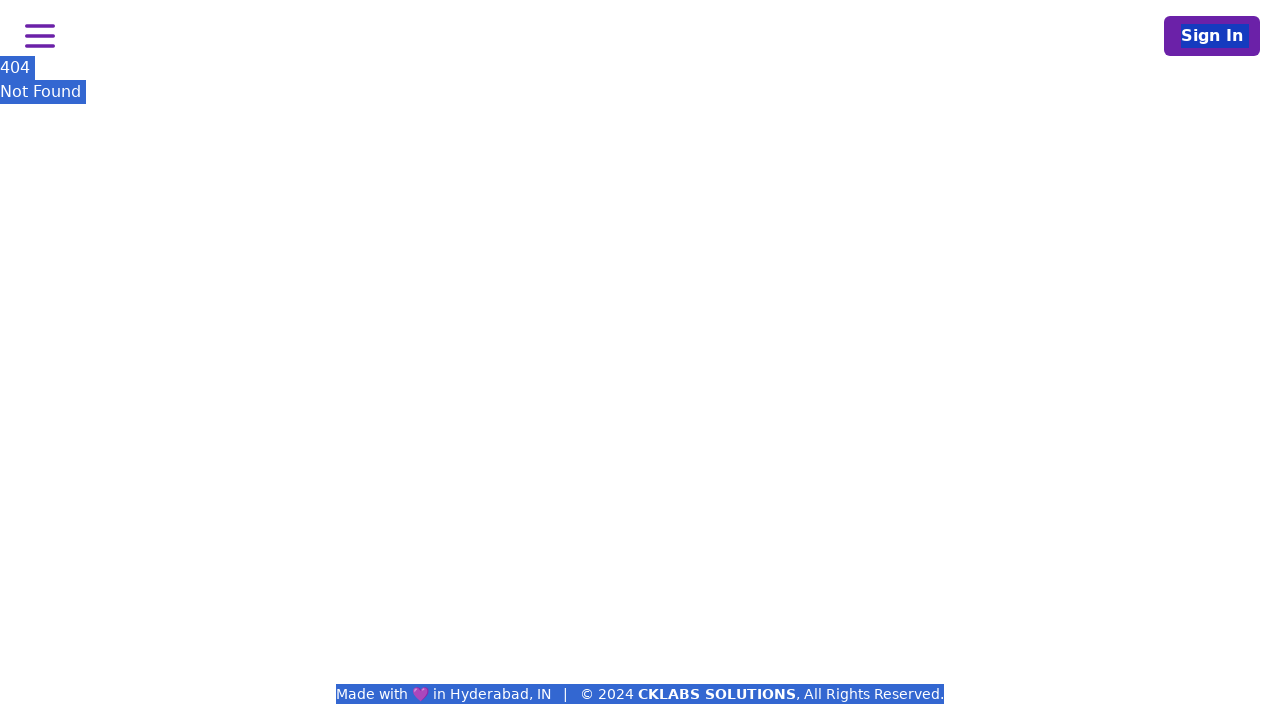